Tests clicking a button on a buttons demo page by clicking the button with ID "btn_three"

Starting URL: https://automationtesting.co.uk/buttons.html

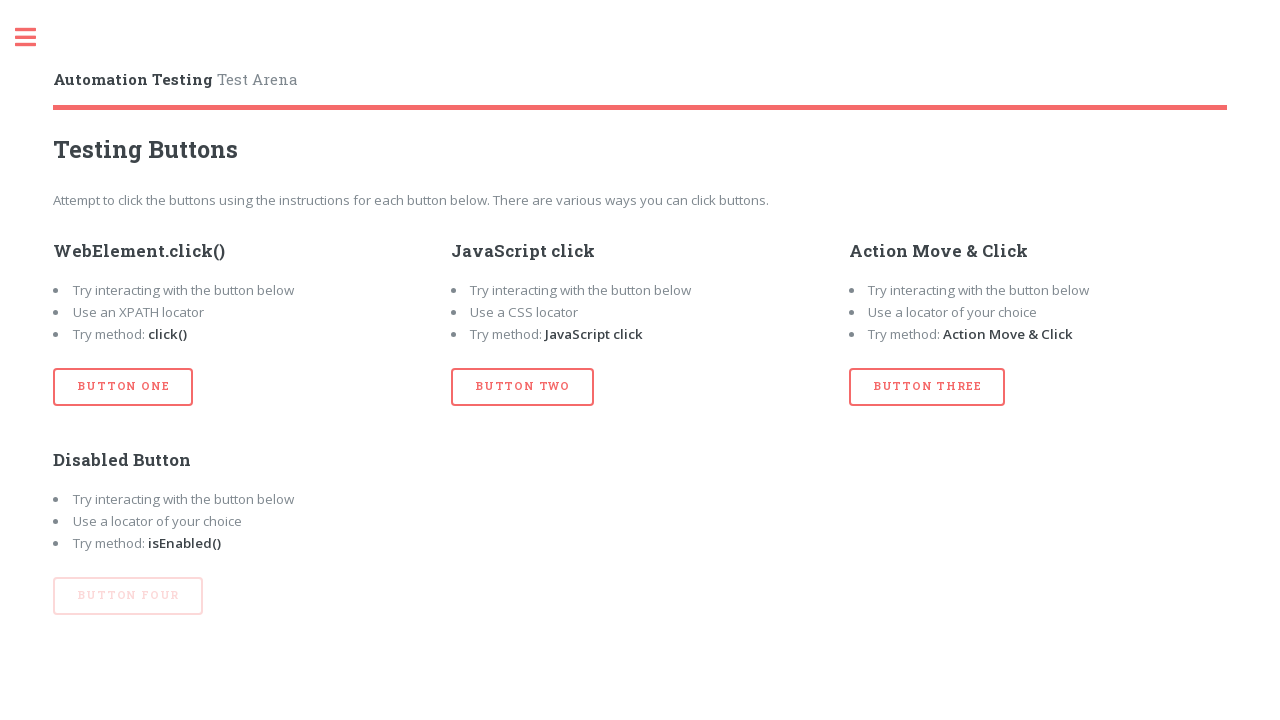

Clicked button with ID 'btn_three' at (927, 387) on button#btn_three
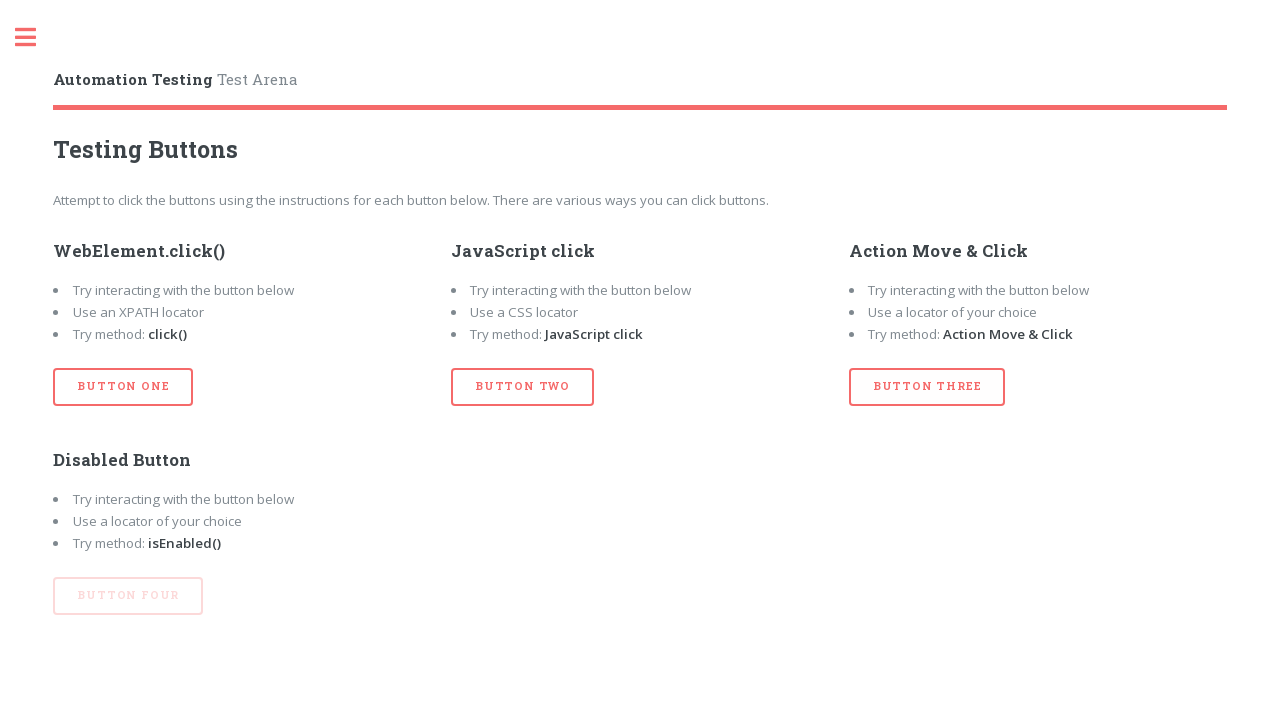

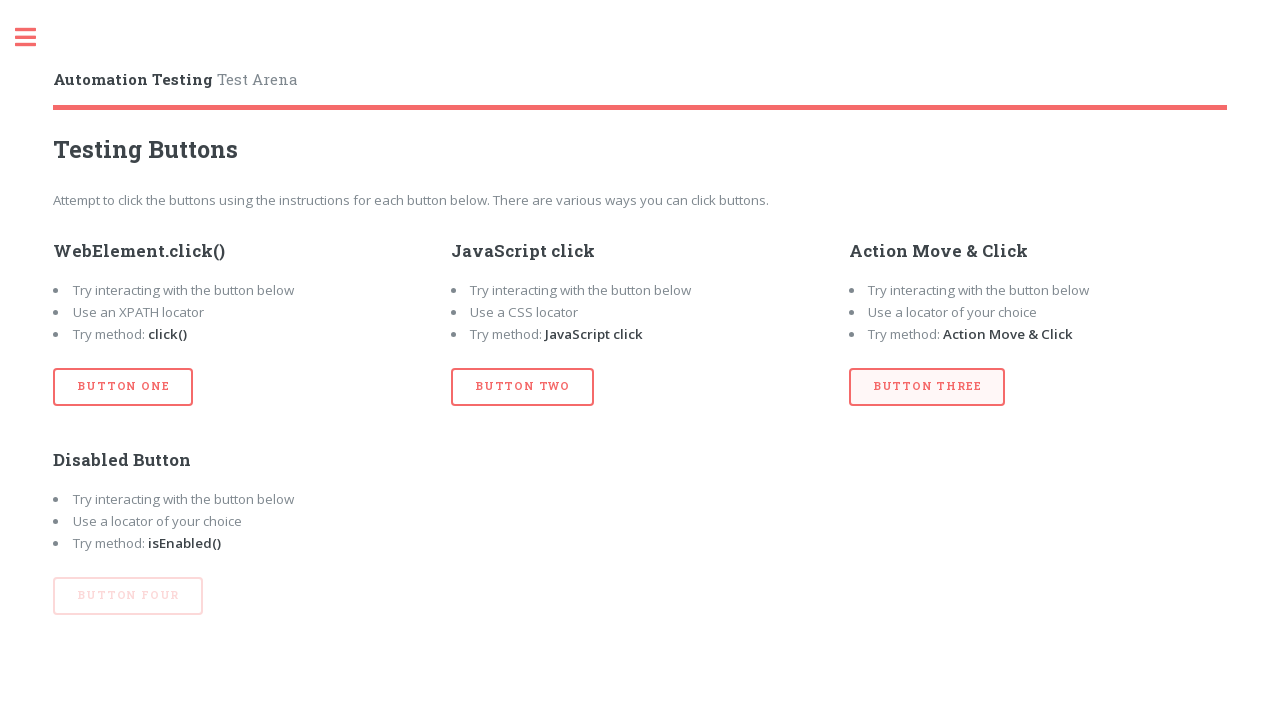